Tests confirm dialog handling by clicking a button that triggers a confirm dialog, accepting it, and verifying the result text

Starting URL: https://demoqa.com/alerts

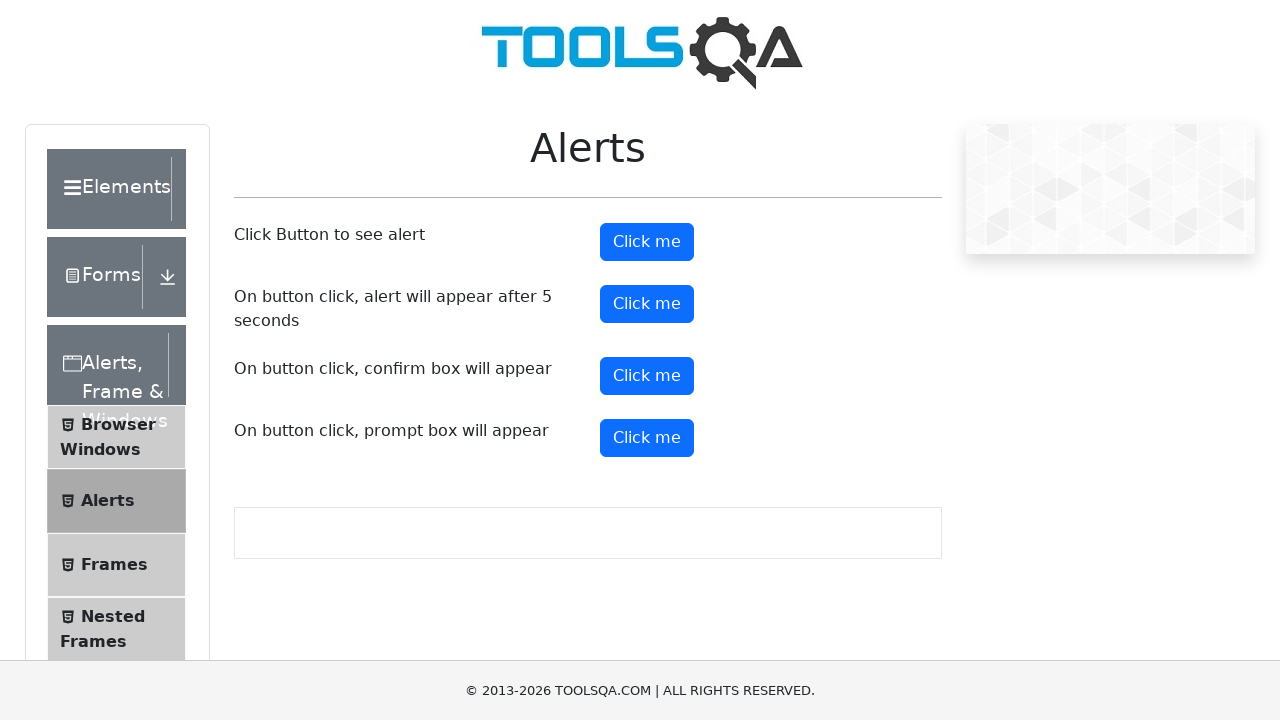

Set up dialog handler to accept confirm dialogs
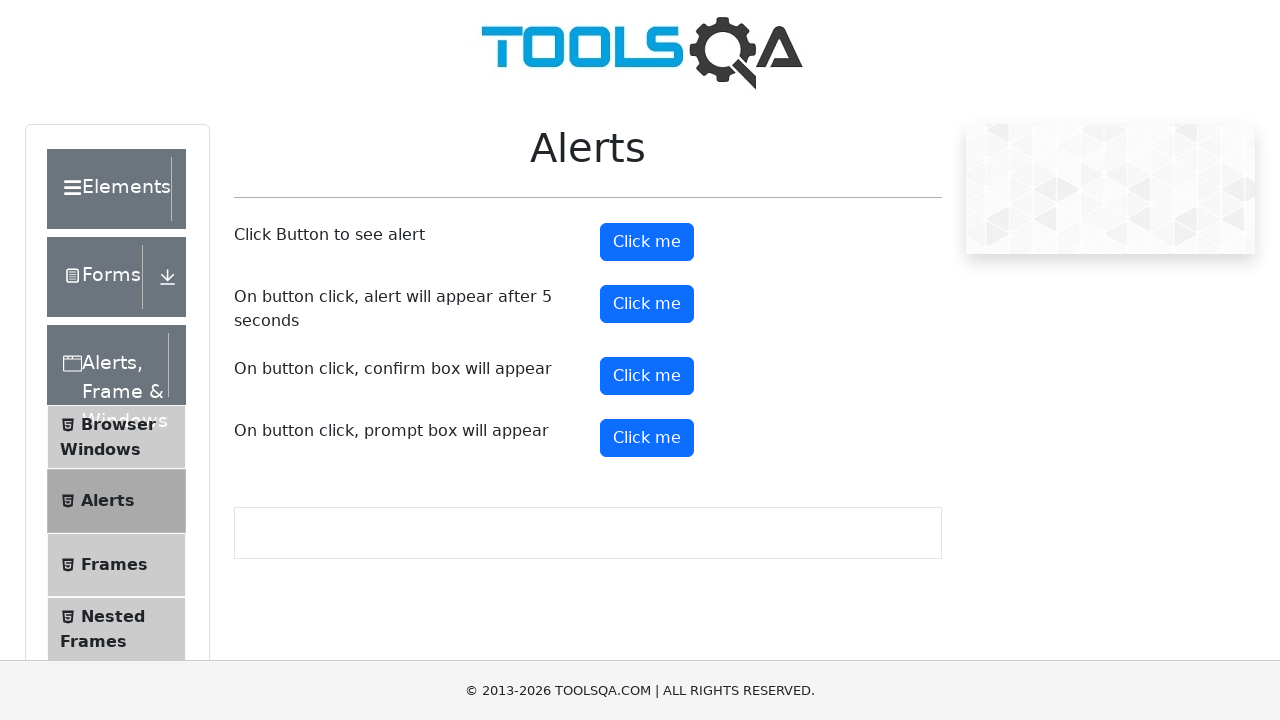

Clicked confirm button to trigger confirm dialog at (647, 376) on #confirmButton
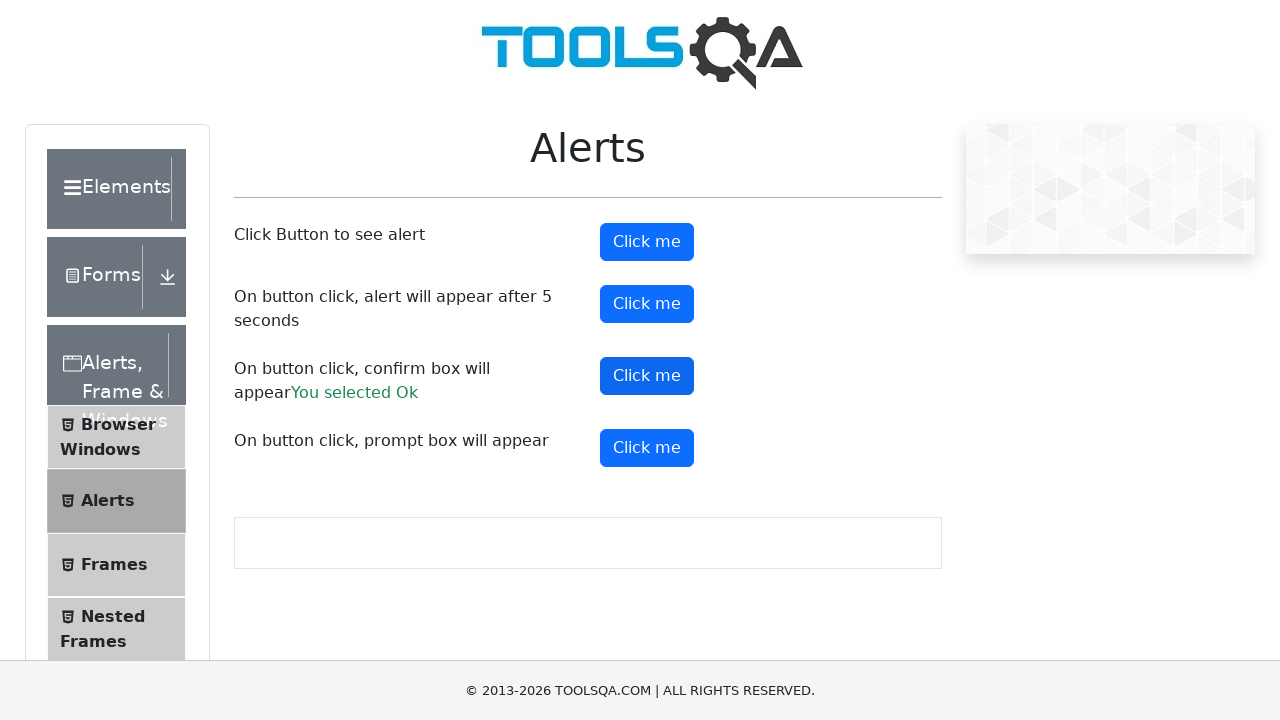

Confirm result text appeared on page
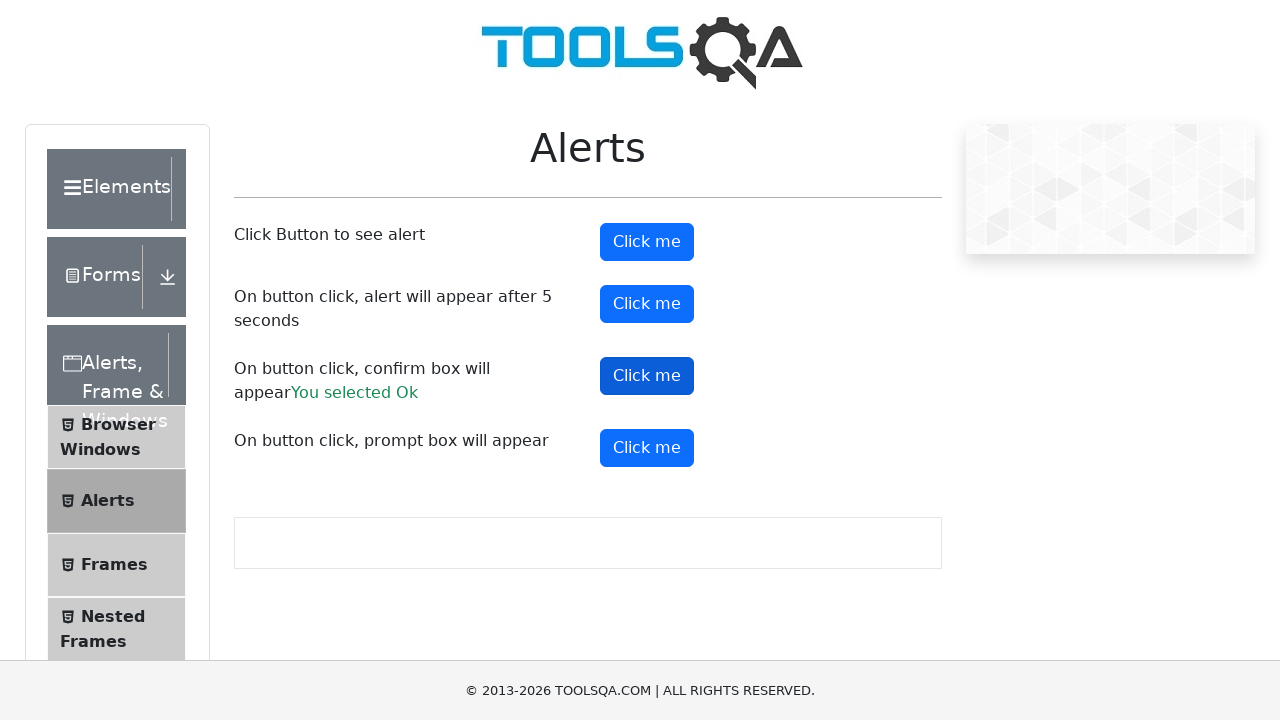

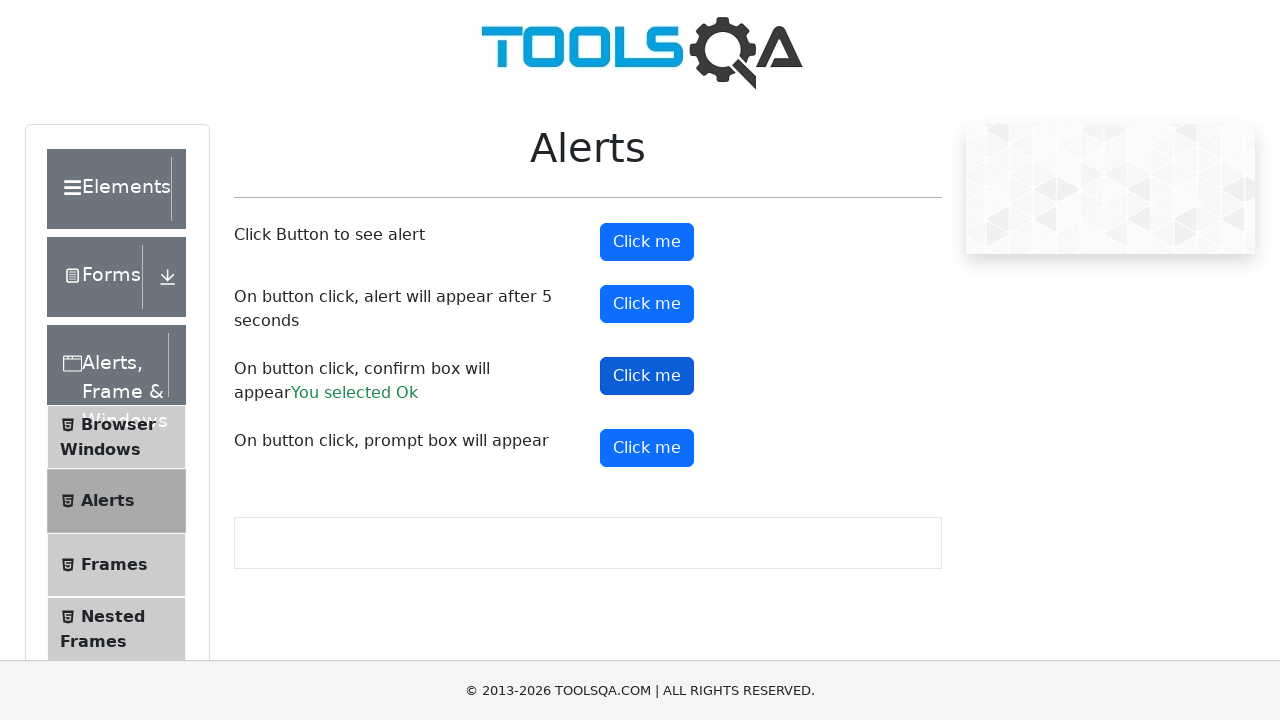